Tests finding a link by calculated text, clicking it, then filling out a form with personal information (first name, last name, city, country) and submitting it.

Starting URL: http://suninjuly.github.io/find_link_text

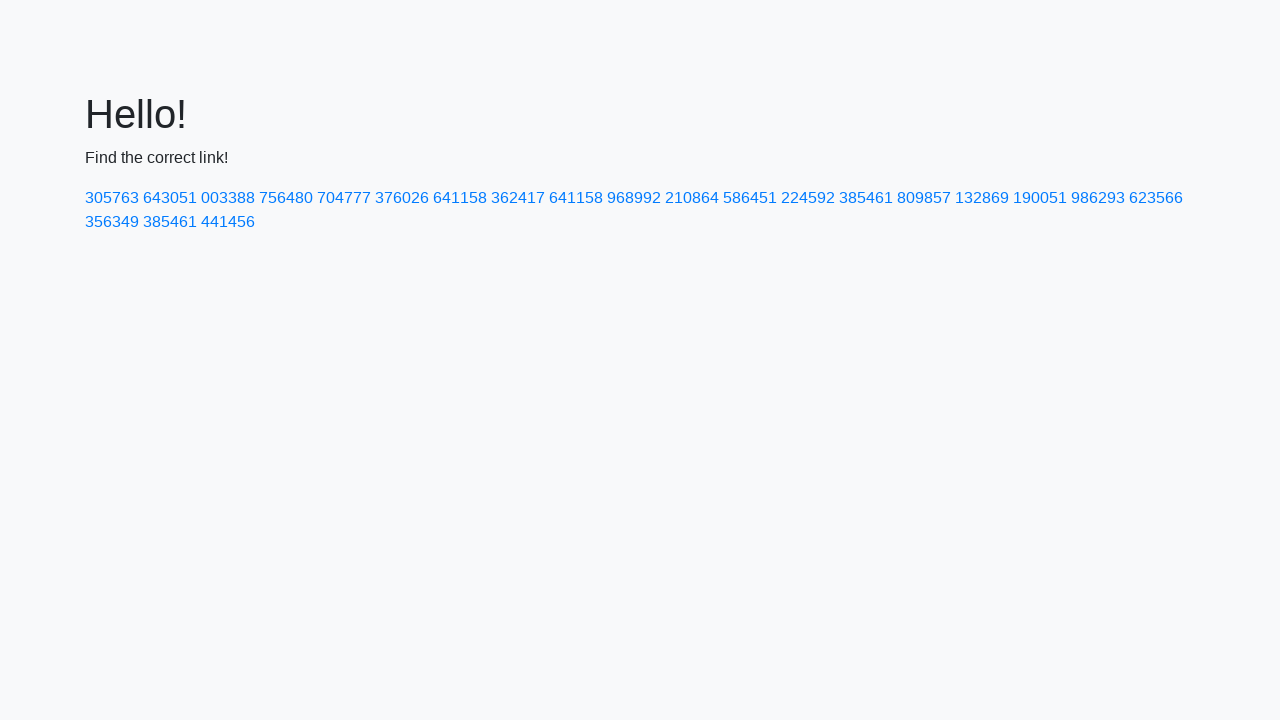

Clicked link with calculated text value 224592 at (808, 198) on text=224592
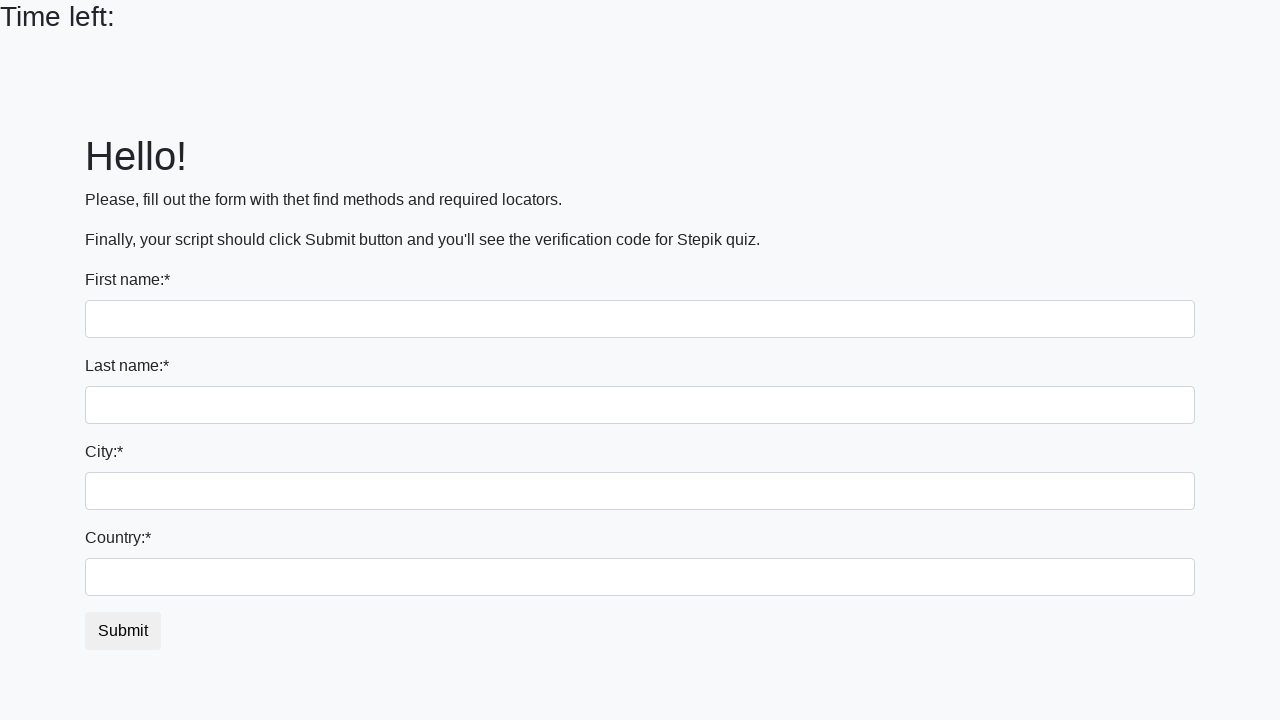

Filled first name field with 'Ivan' on input
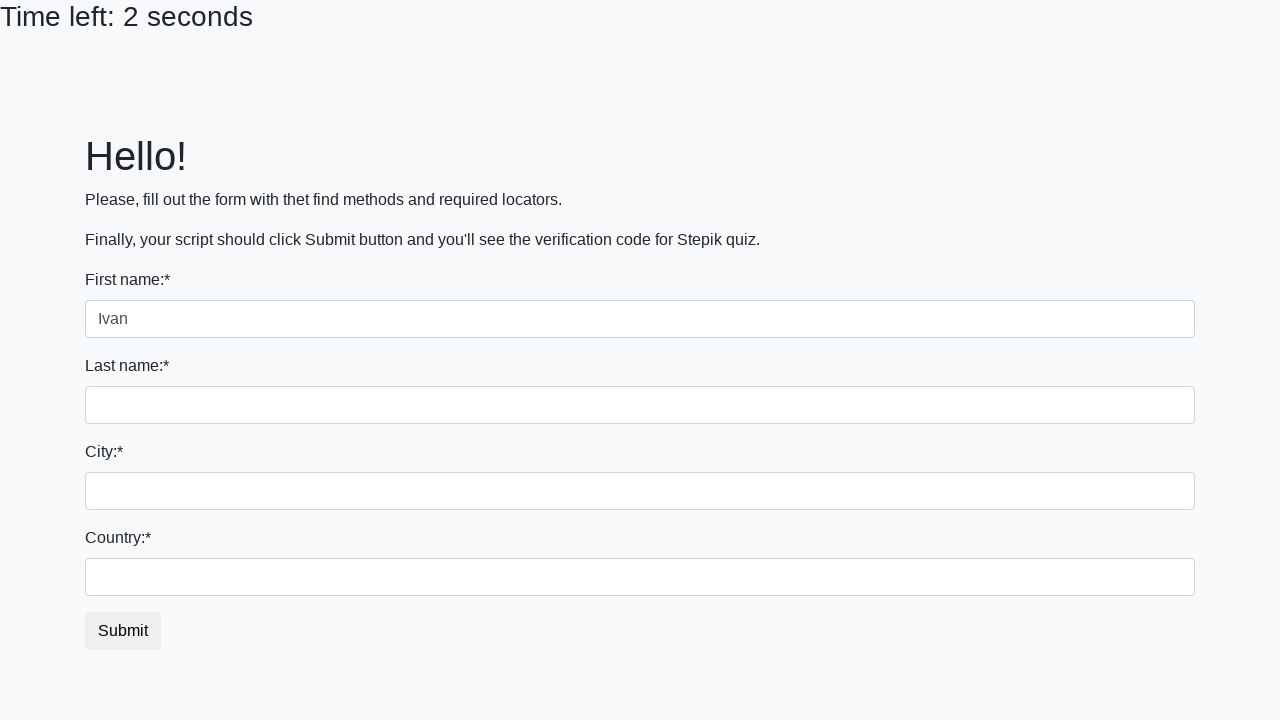

Filled last name field with 'Petrov' on input[name='last_name']
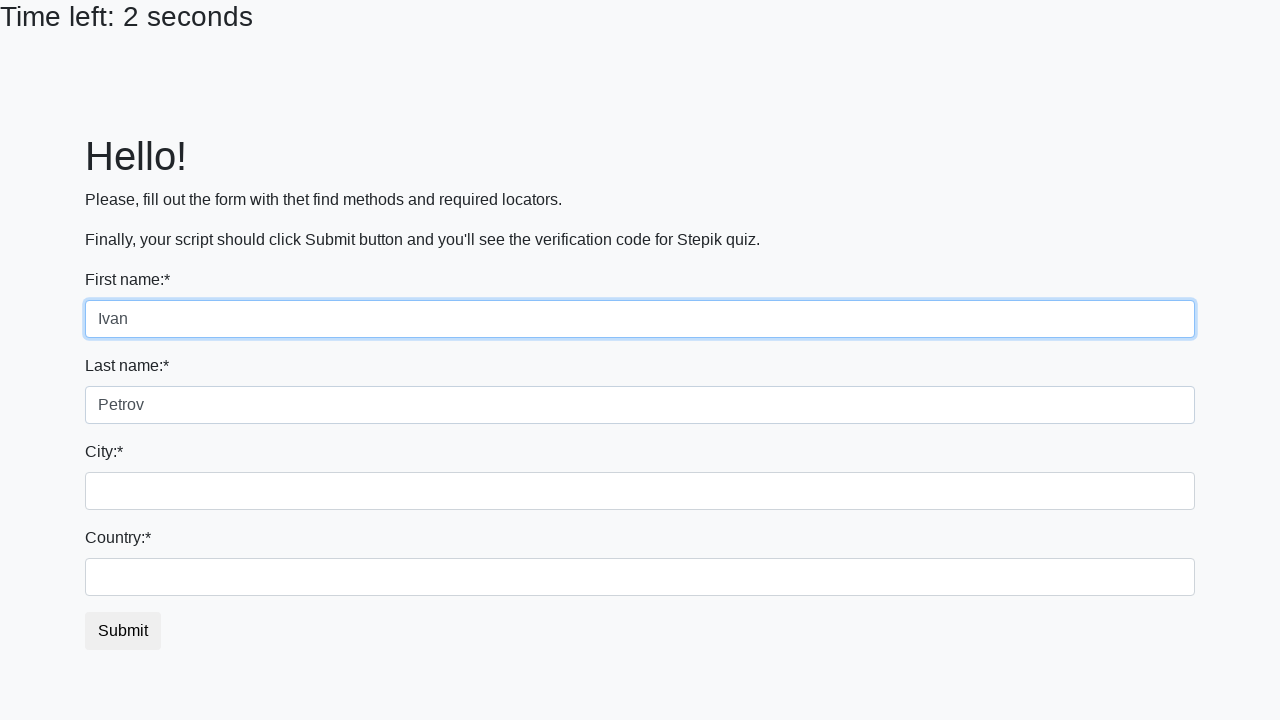

Filled city field with 'Smolensk' on .form-control.city
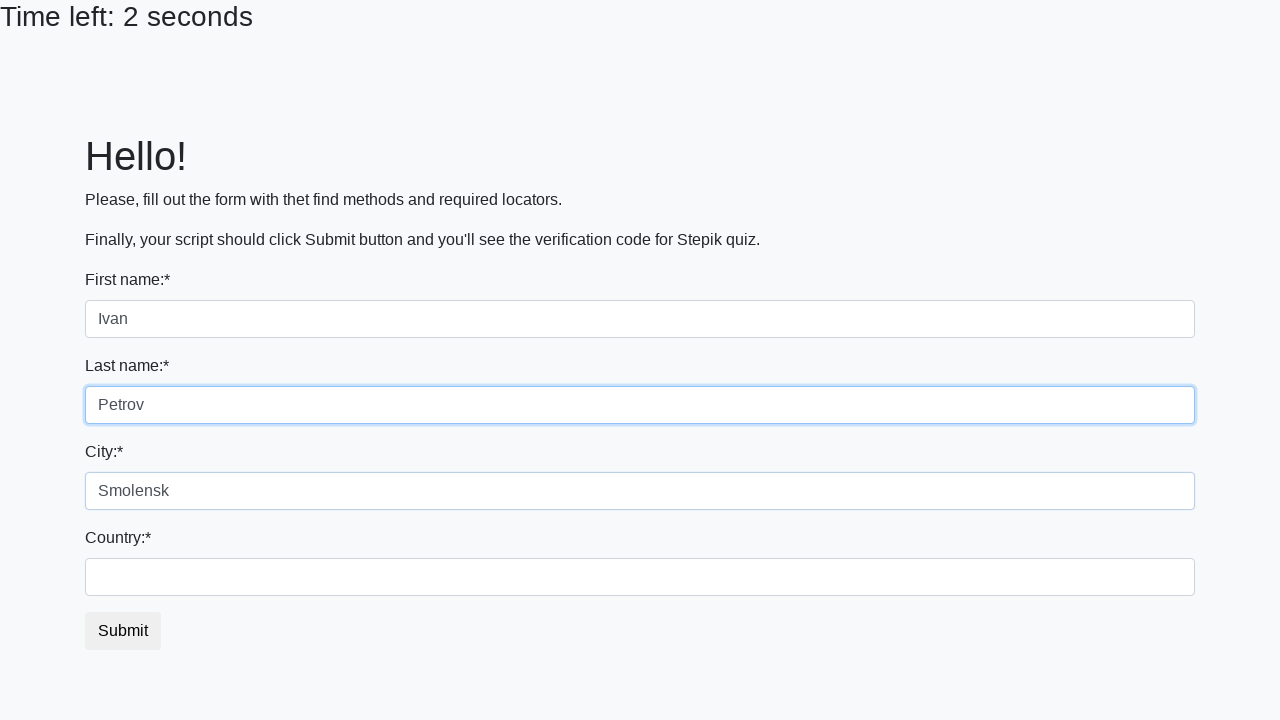

Filled country field with 'Russia' on #country
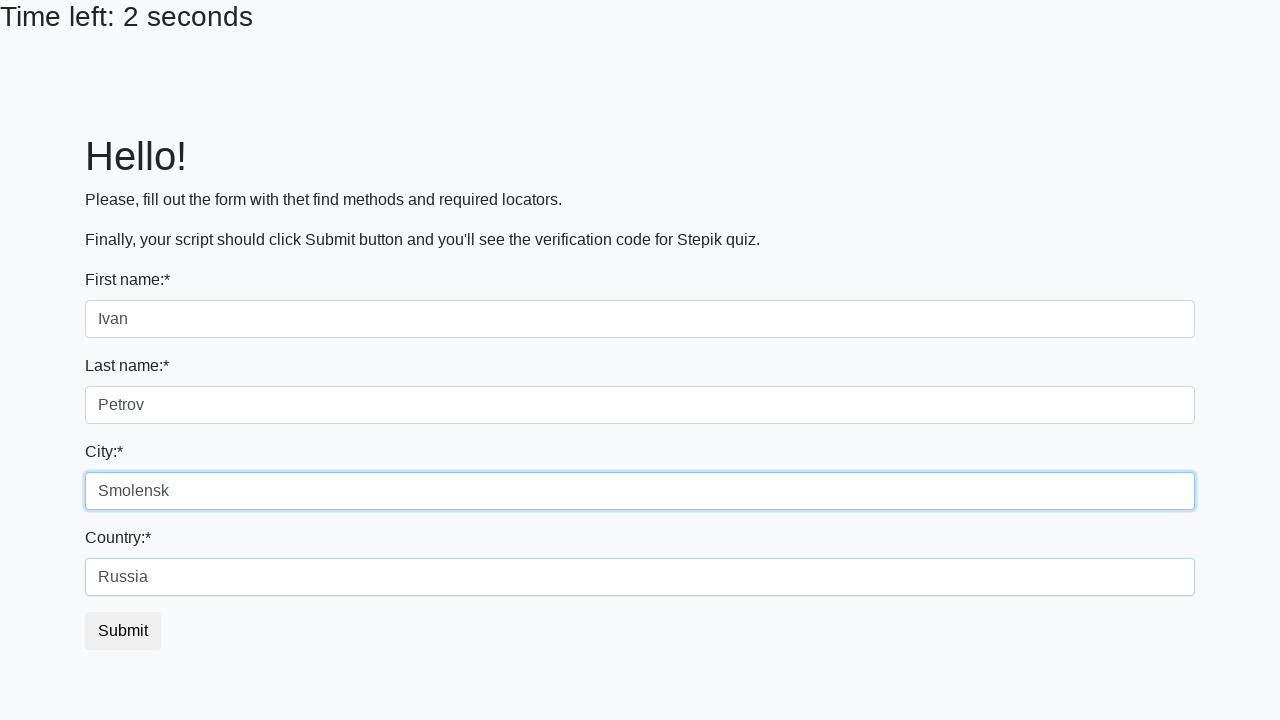

Clicked submit button to submit form at (123, 631) on button.btn
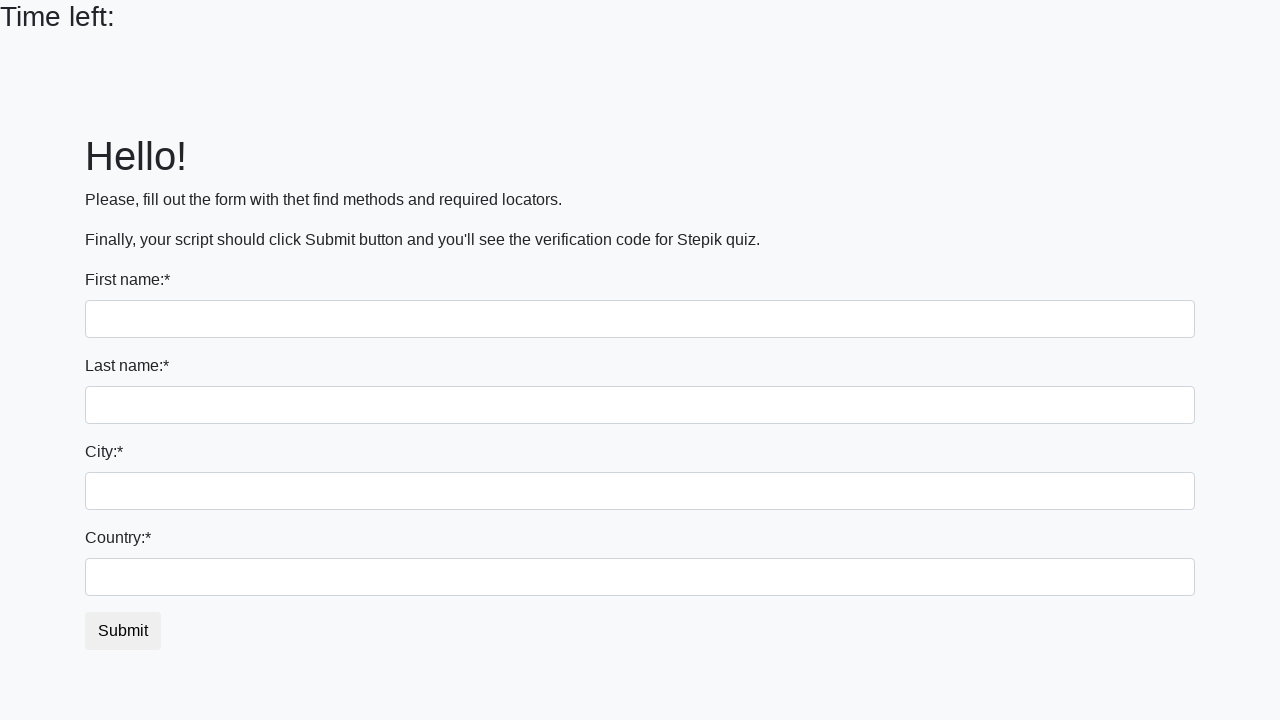

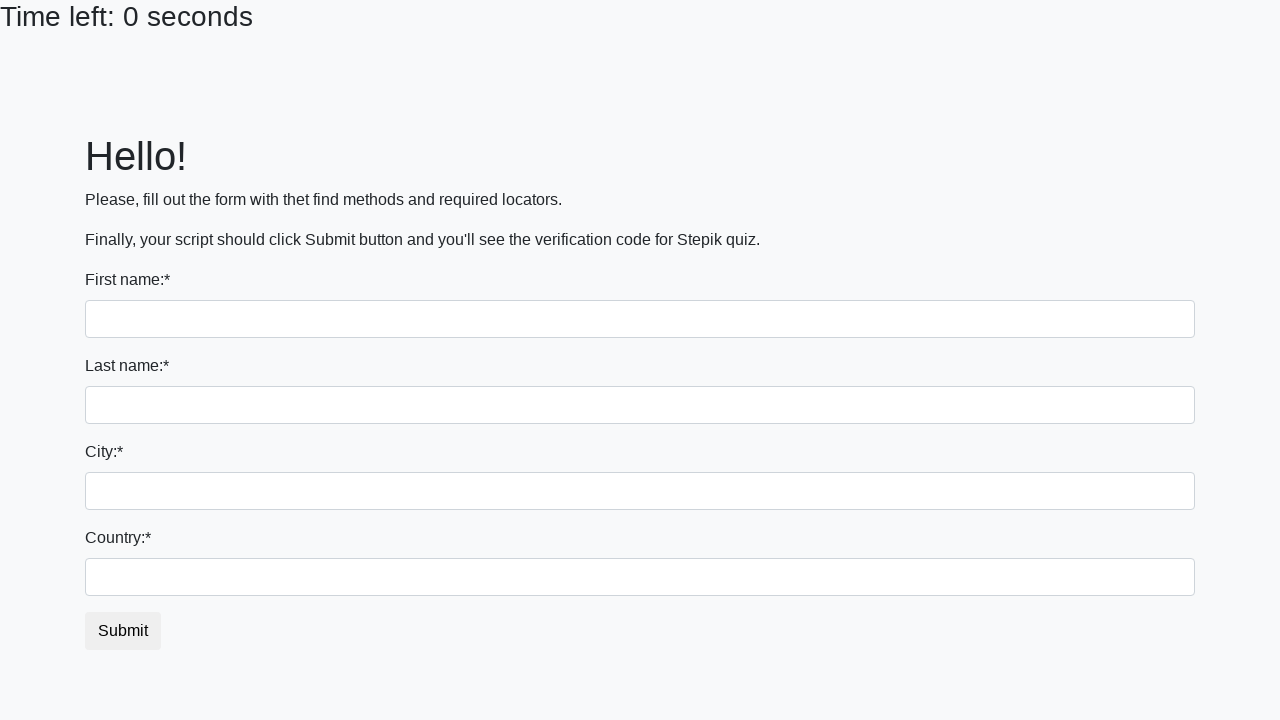